Tests login functionality on SauceDemo by entering credentials and verifying successful login

Starting URL: https://www.saucedemo.com/

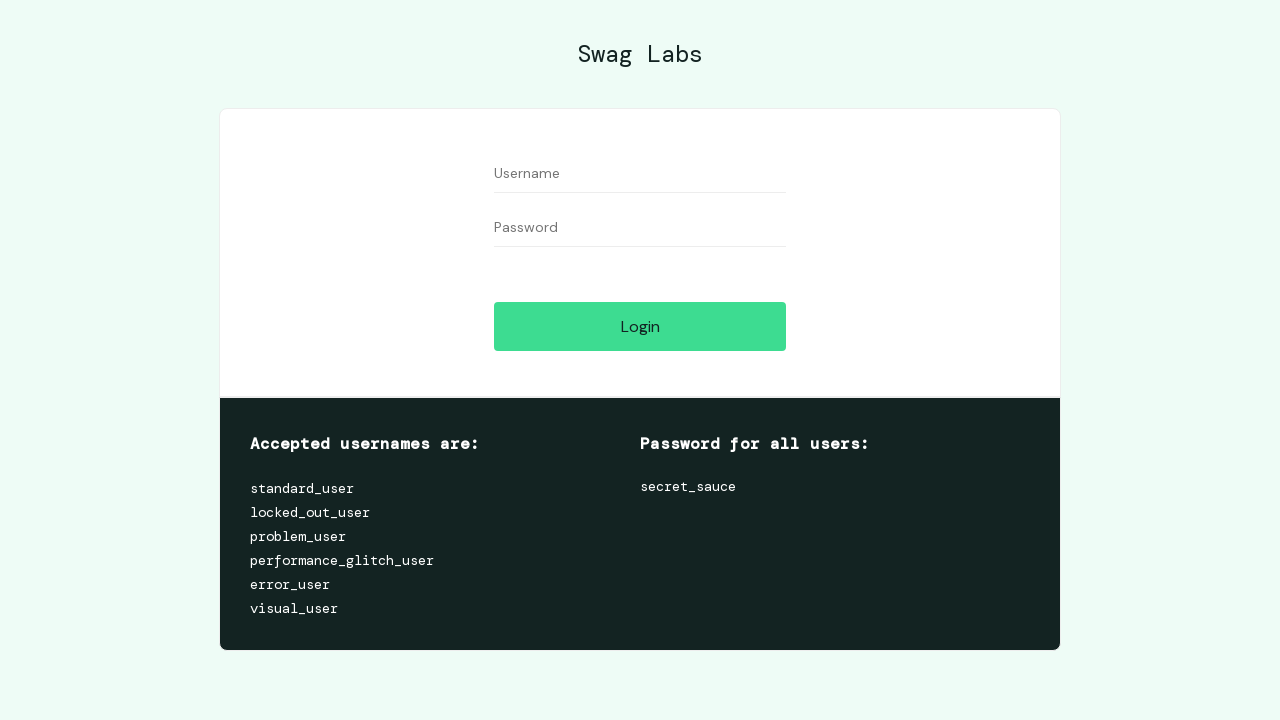

Filled username field with 'standard_user' on #user-name
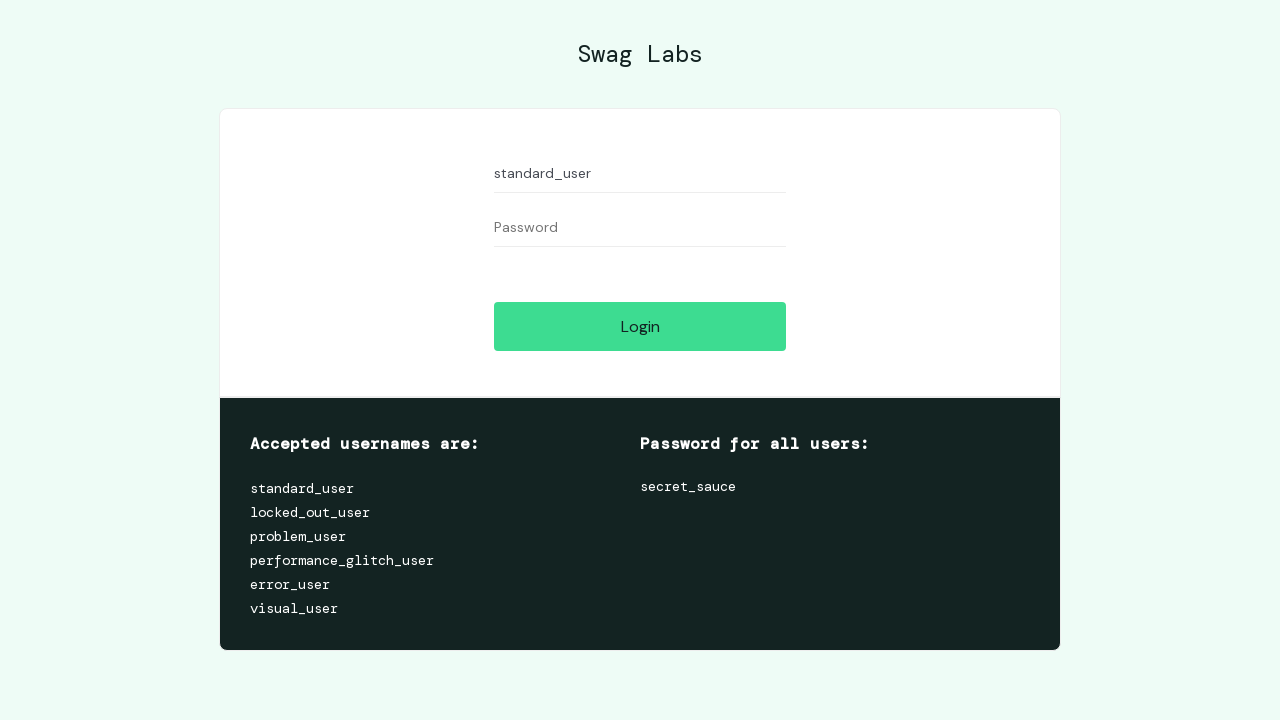

Filled password field with 'secret_sauce' on #password
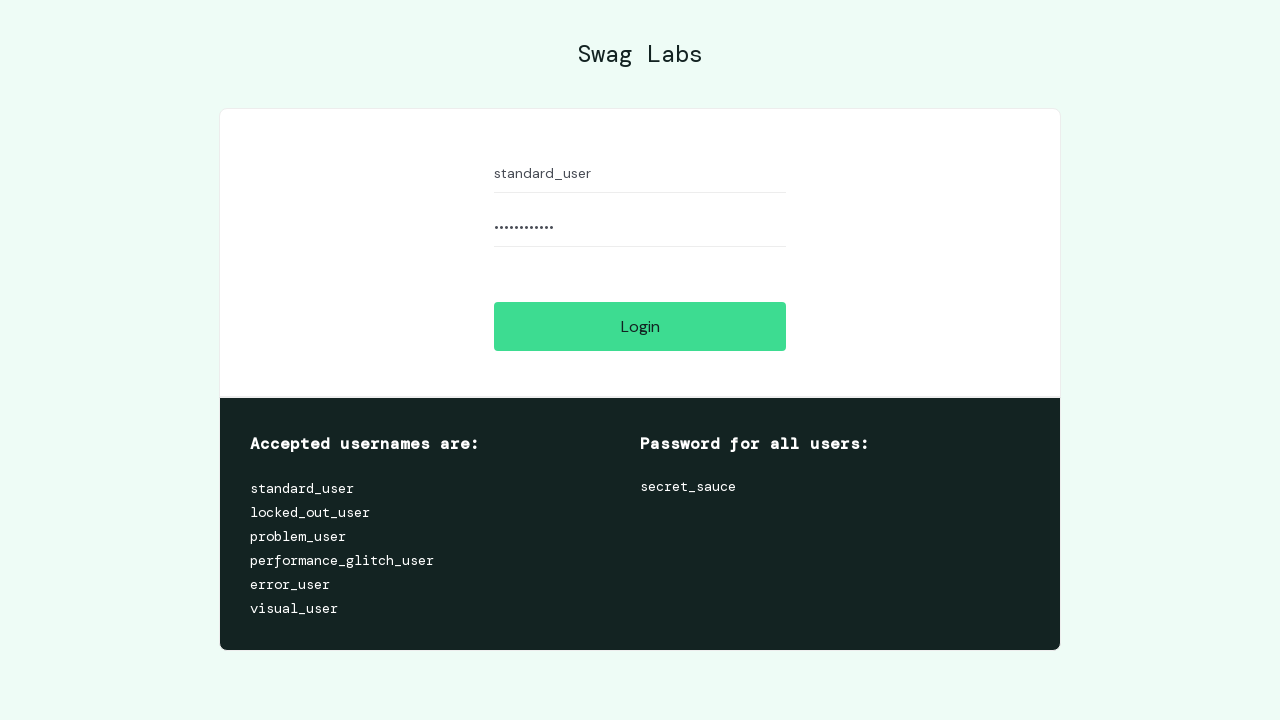

Clicked login button at (640, 326) on #login-button
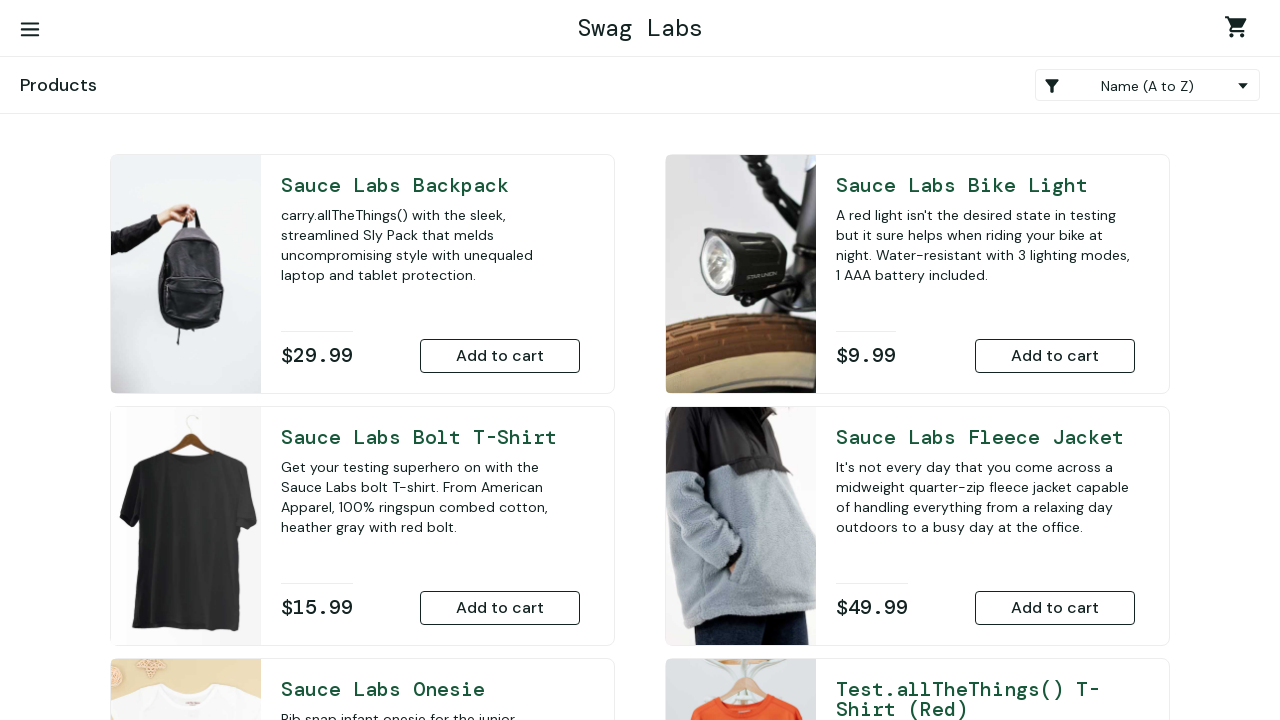

Products page loaded successfully
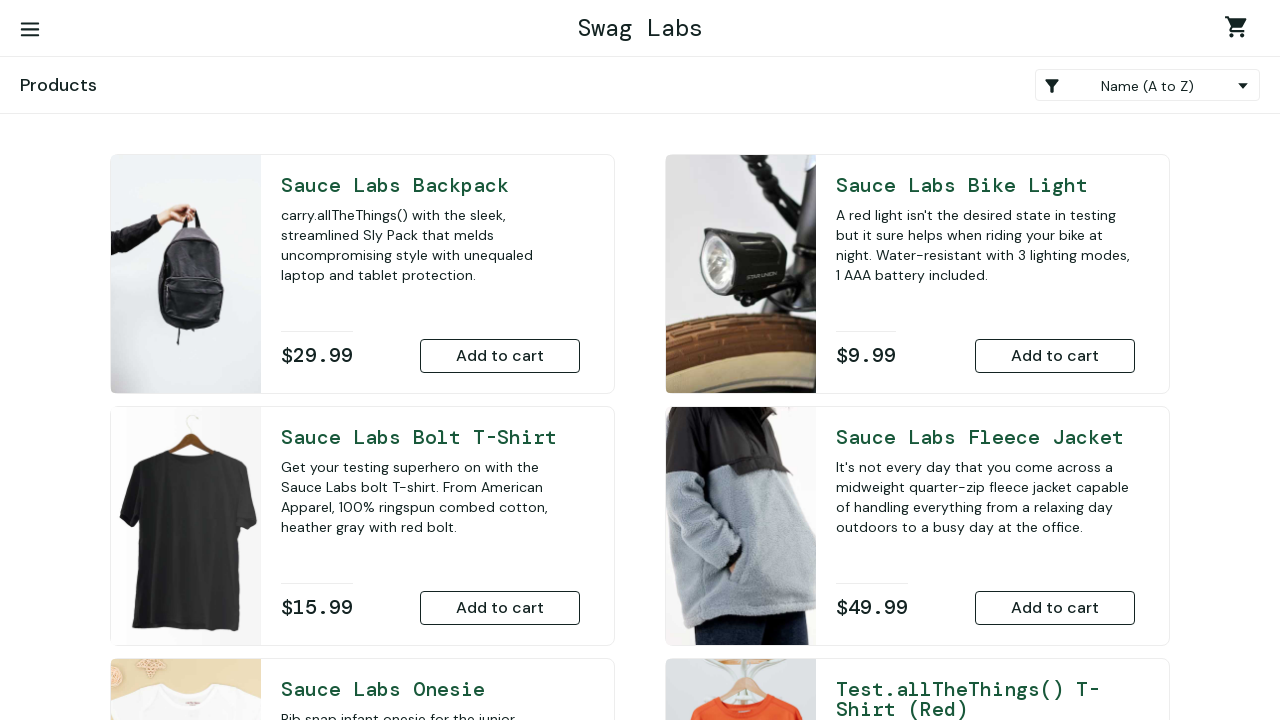

Verified page title is 'Products' - login successful
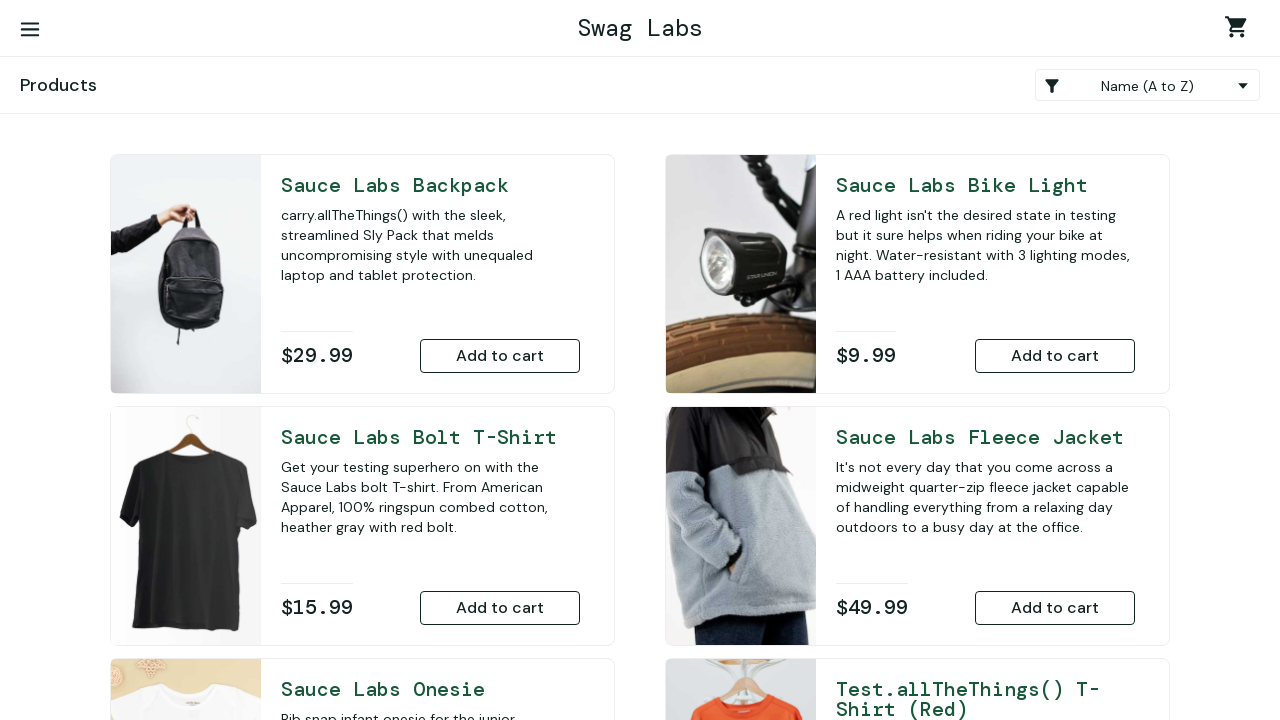

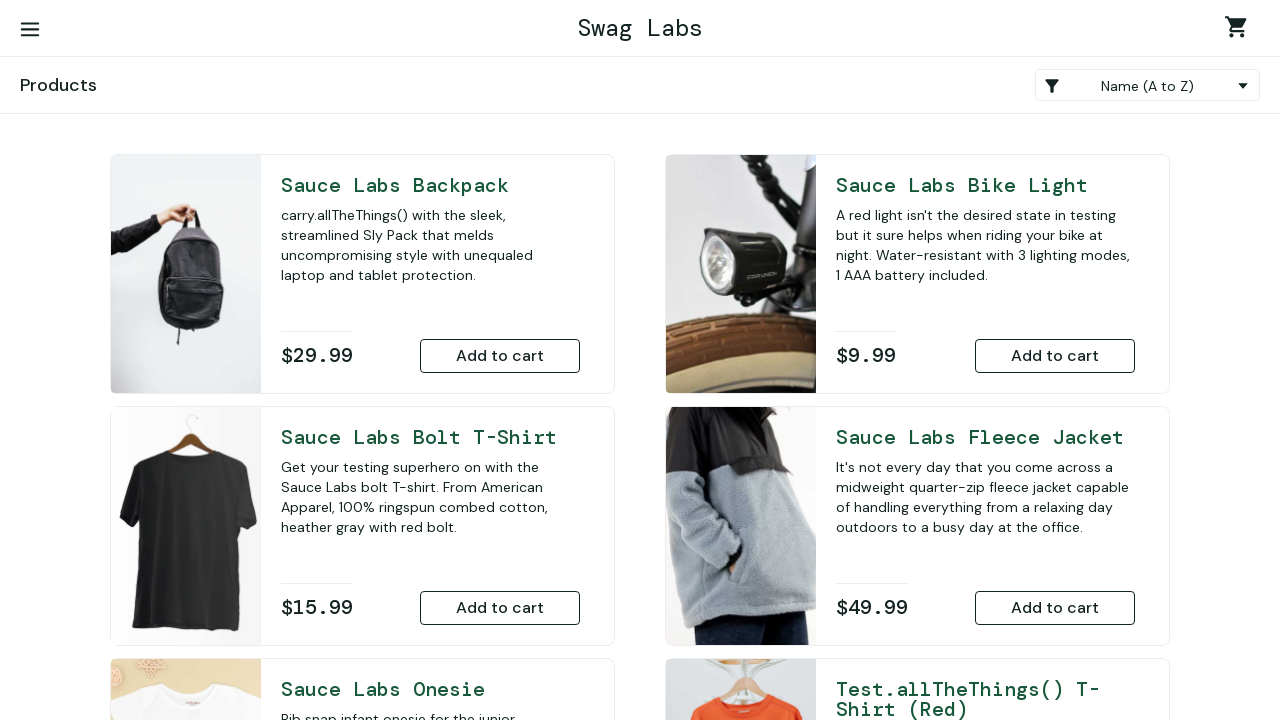